Demonstrates various element locator techniques including by ID, name, link text, class, tag, CSS selector, and XPath on a test page

Starting URL: https://testeroprogramowania.github.io/selenium/basics.html

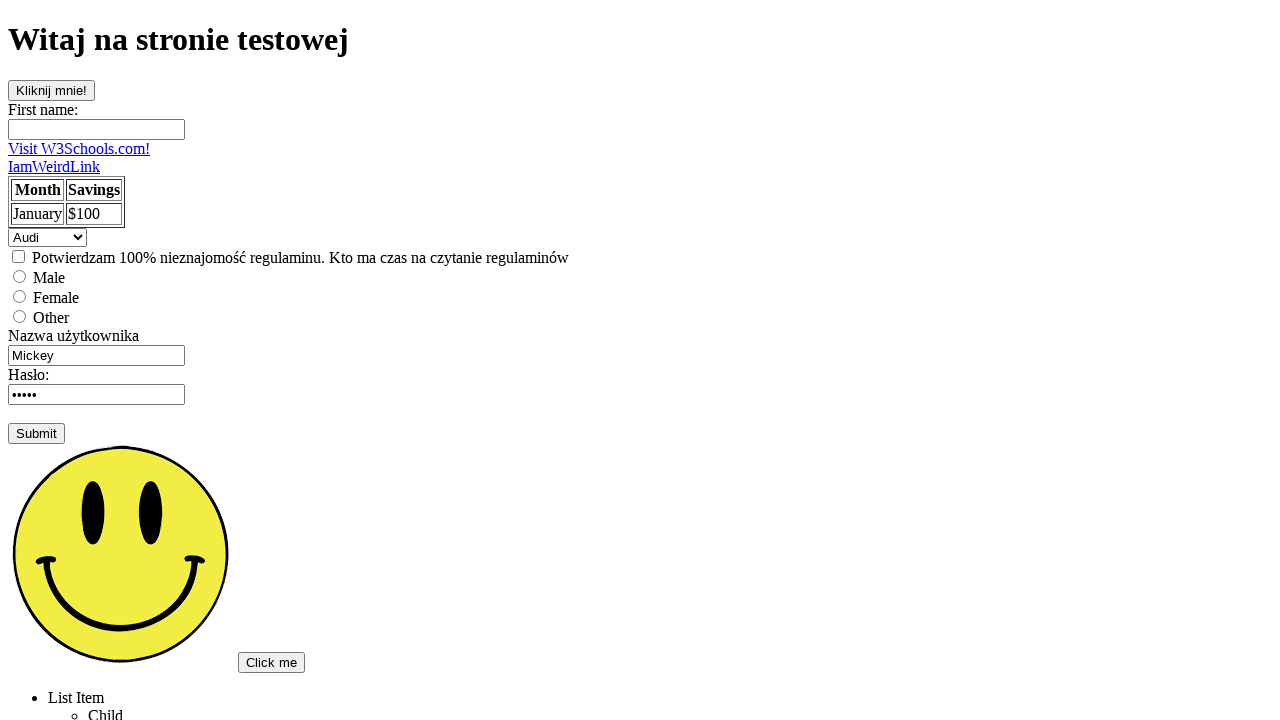

Located 'clickOnMe' button by ID
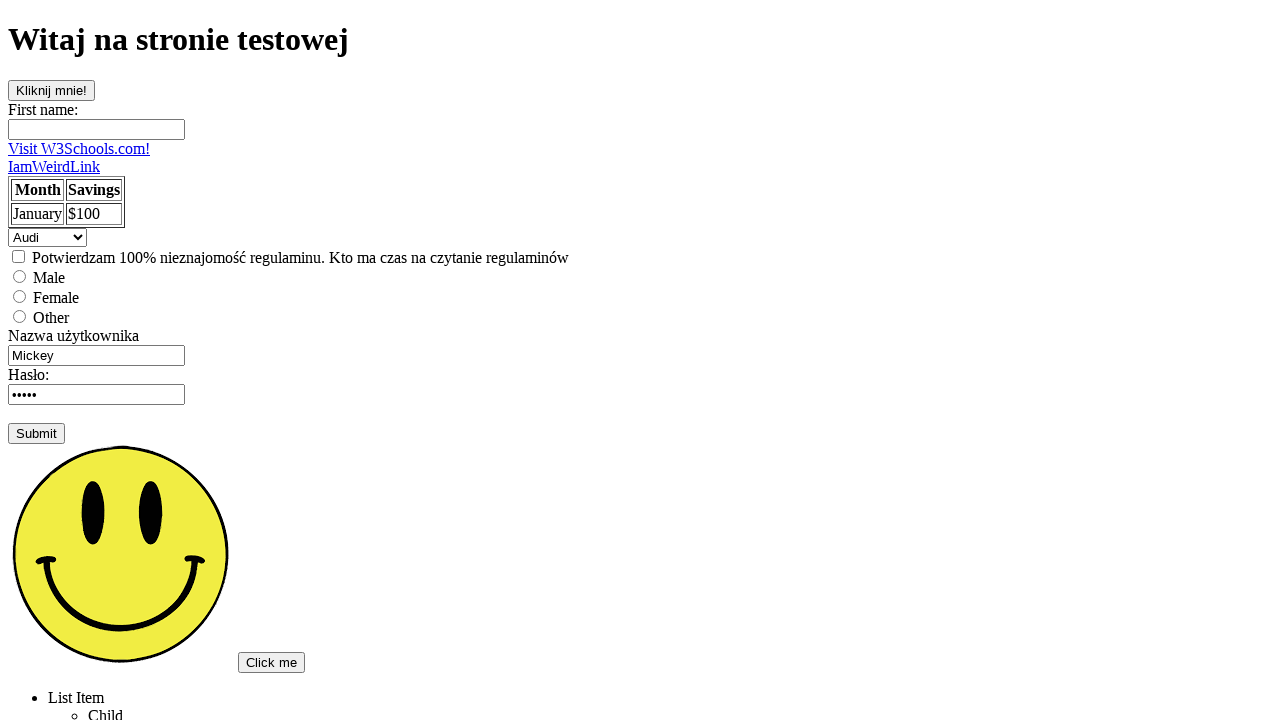

Located first name input by ID
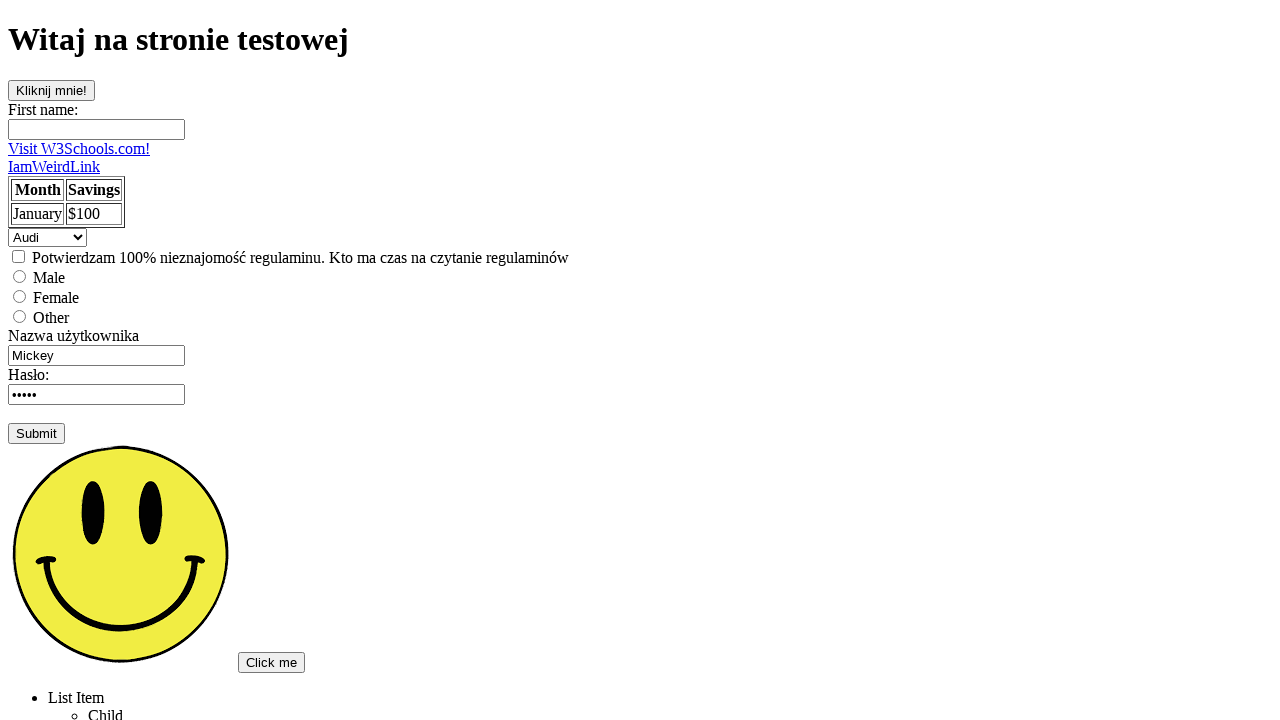

Located 'newPage' button by ID
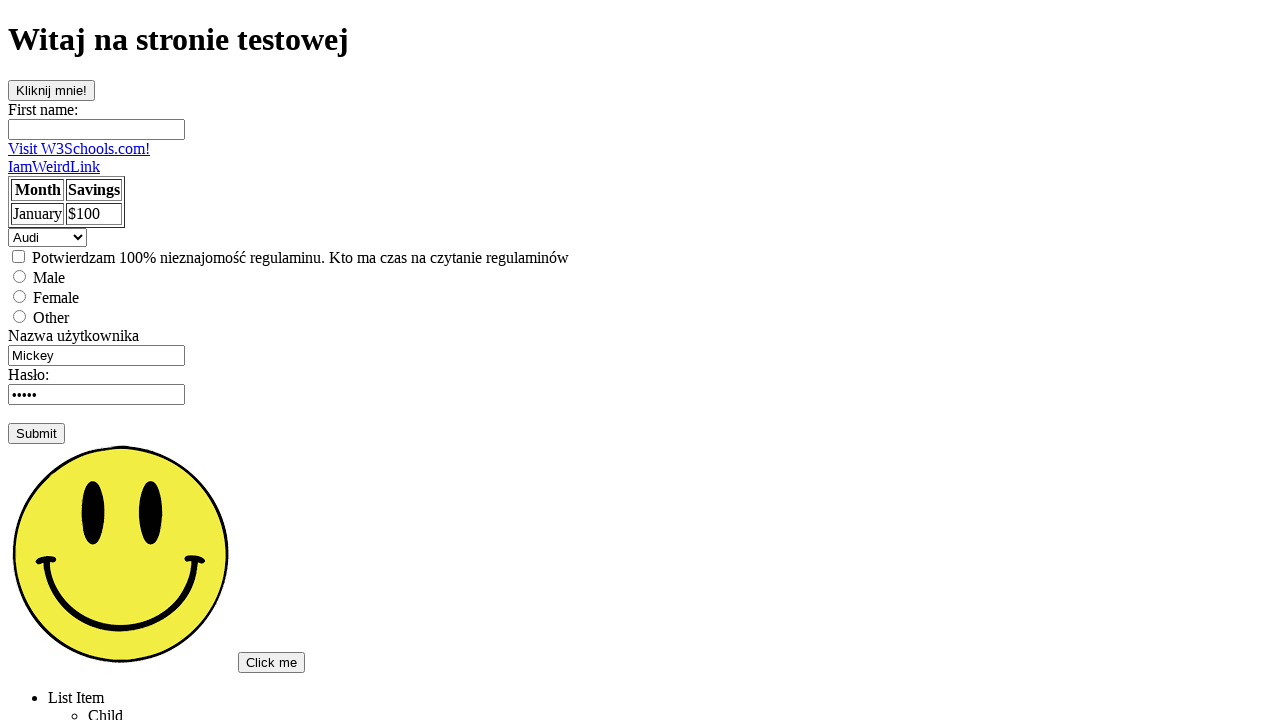

Located first name input by name attribute
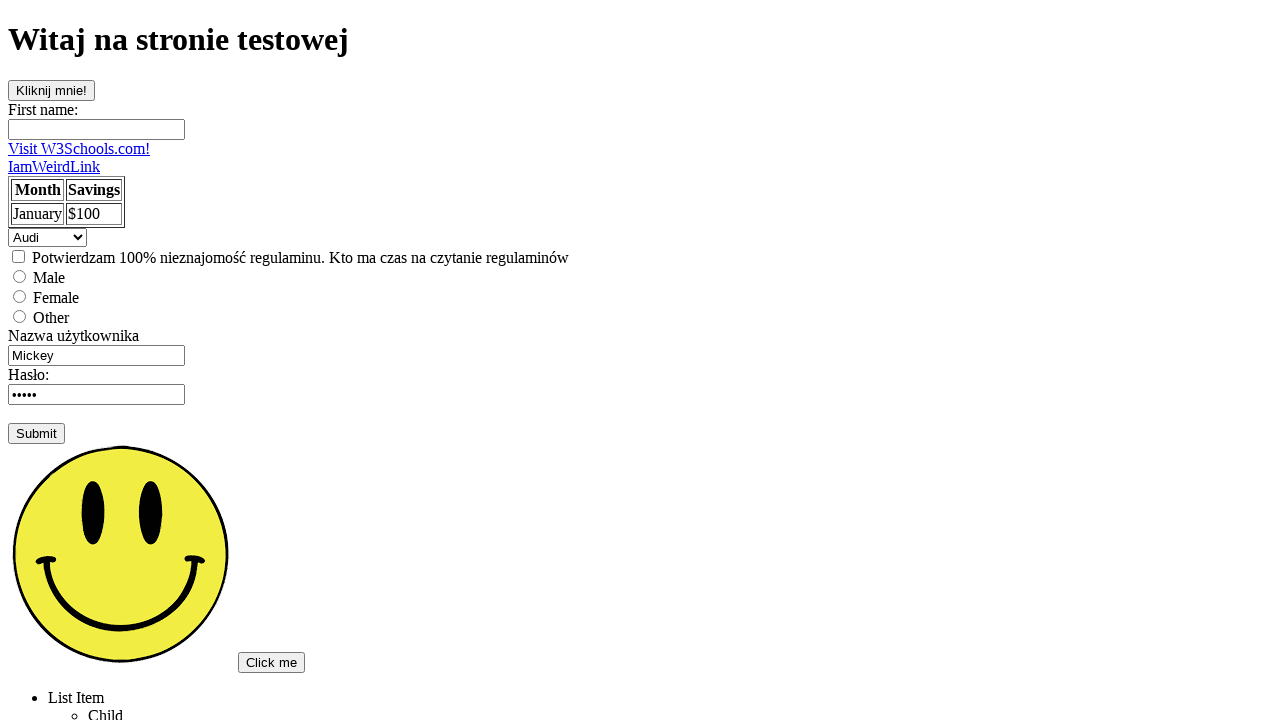

Located W3Schools link by exact text
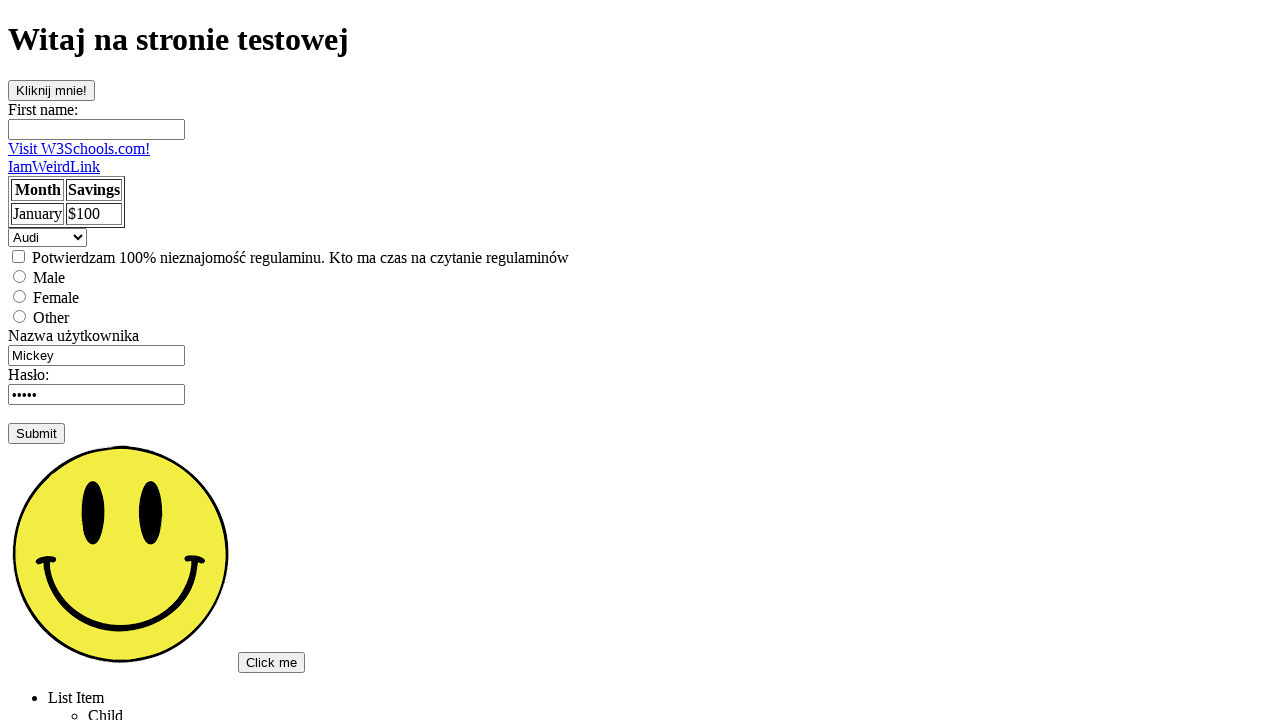

Located link by partial text 'Visit'
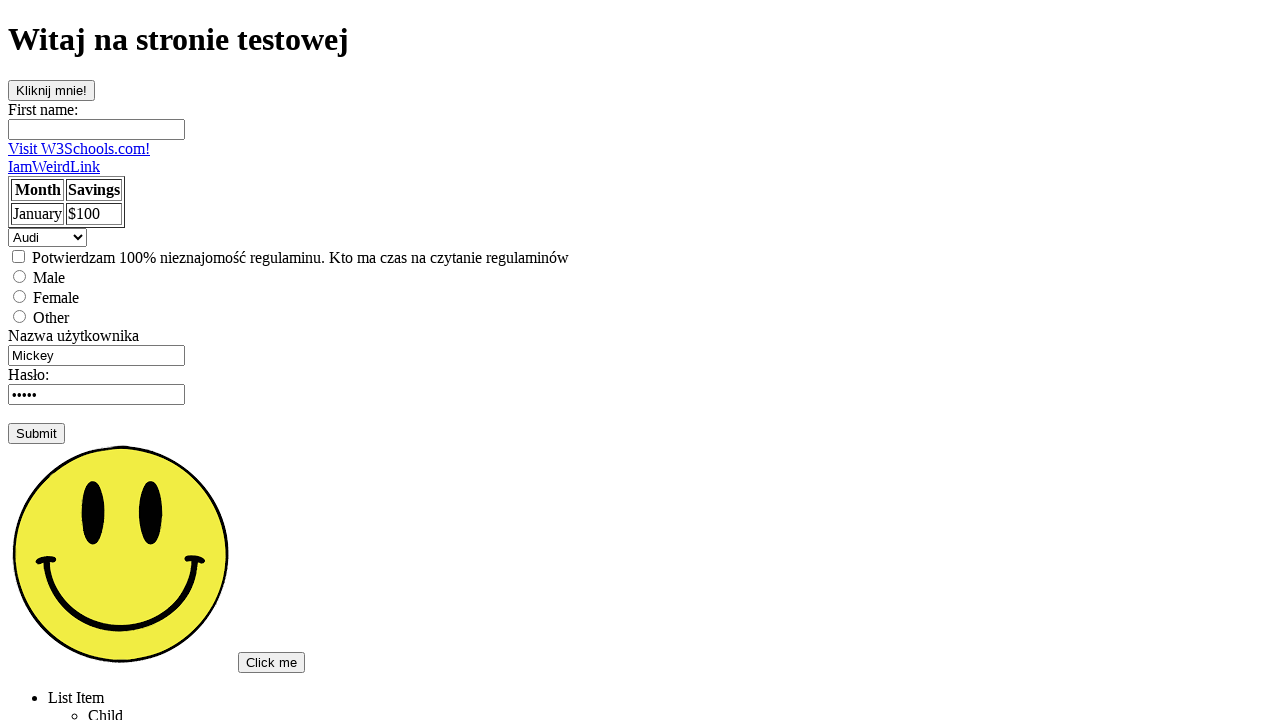

Located element by class name 'topSecret'
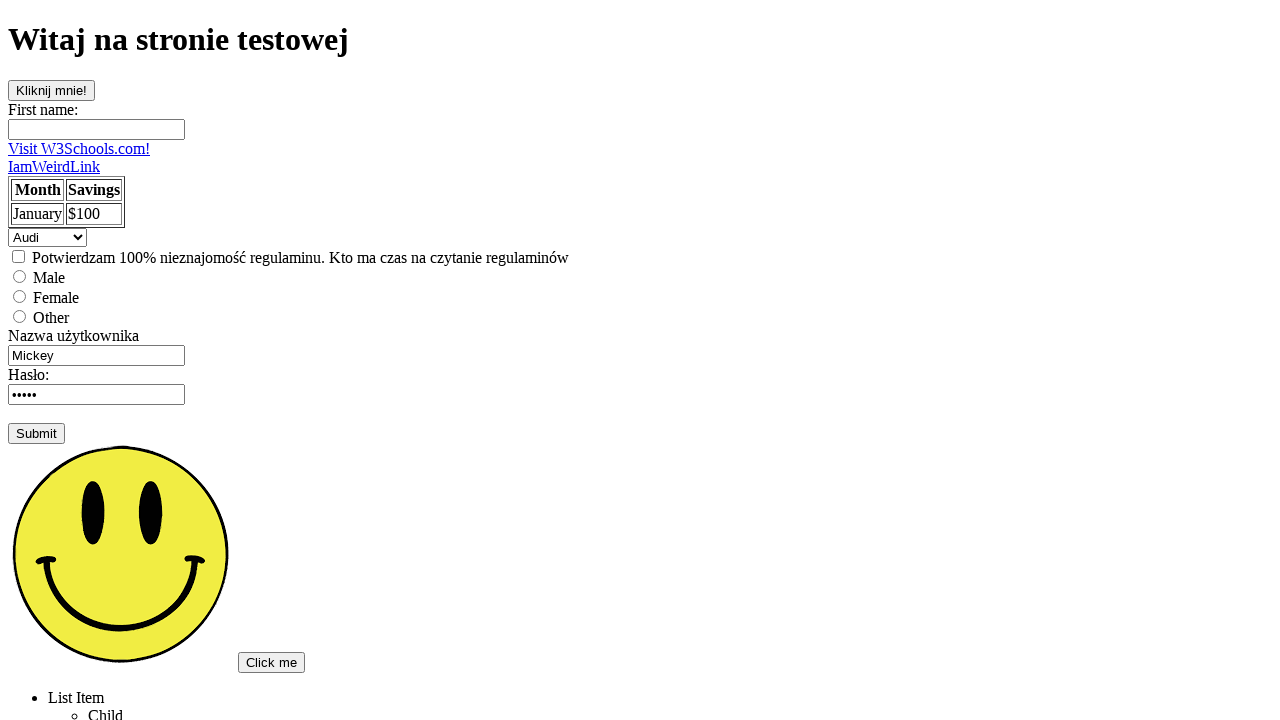

Located first input element by tag name
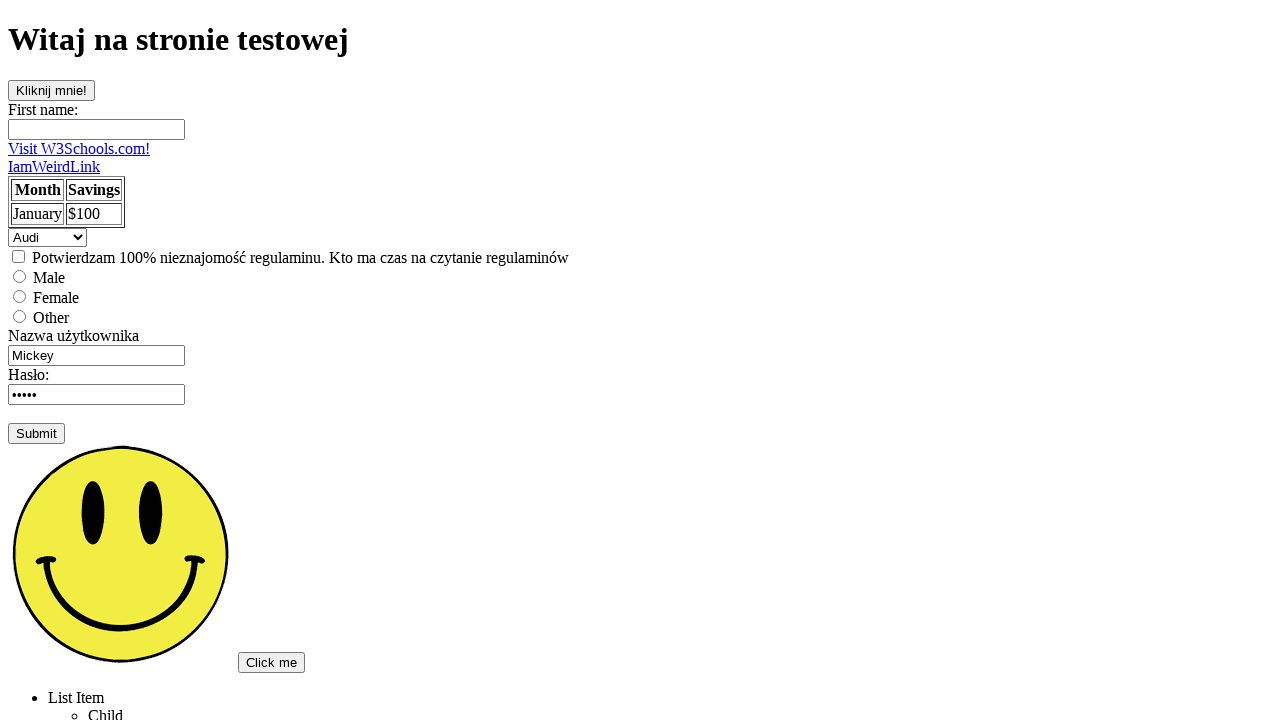

Located first link element by tag name
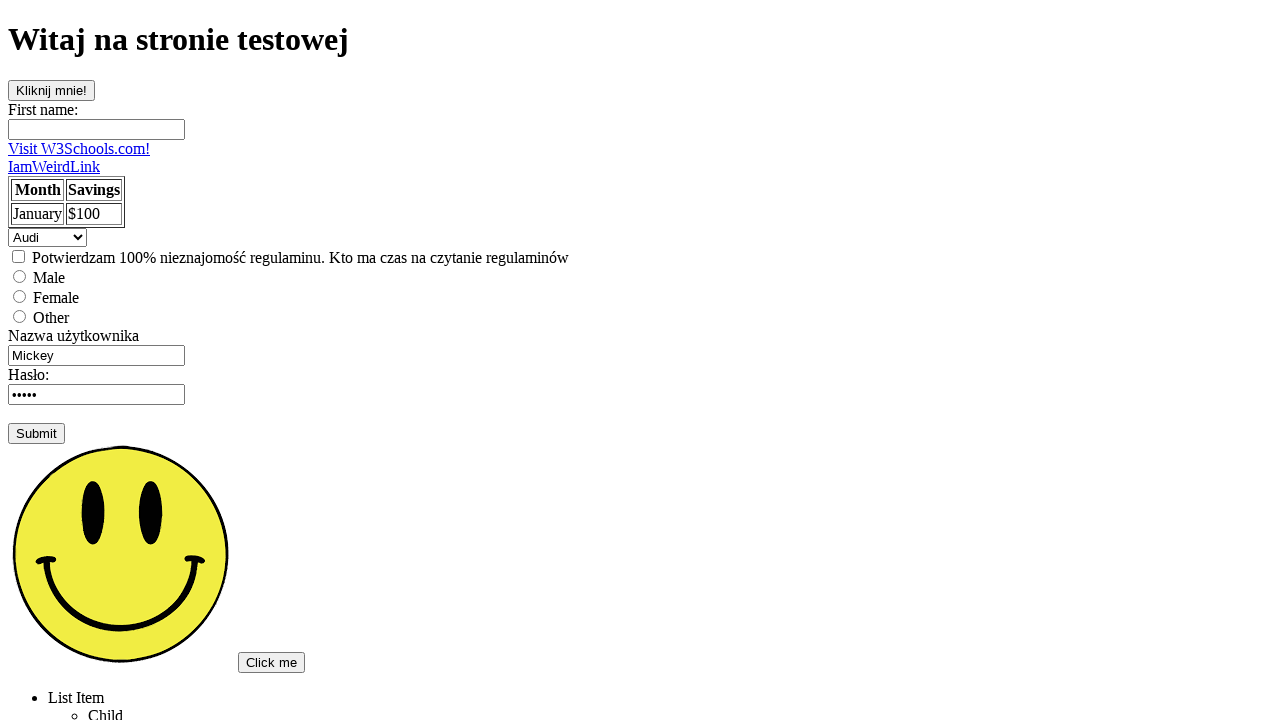

Filled first input with 'Pierwszy input' on input >> nth=0
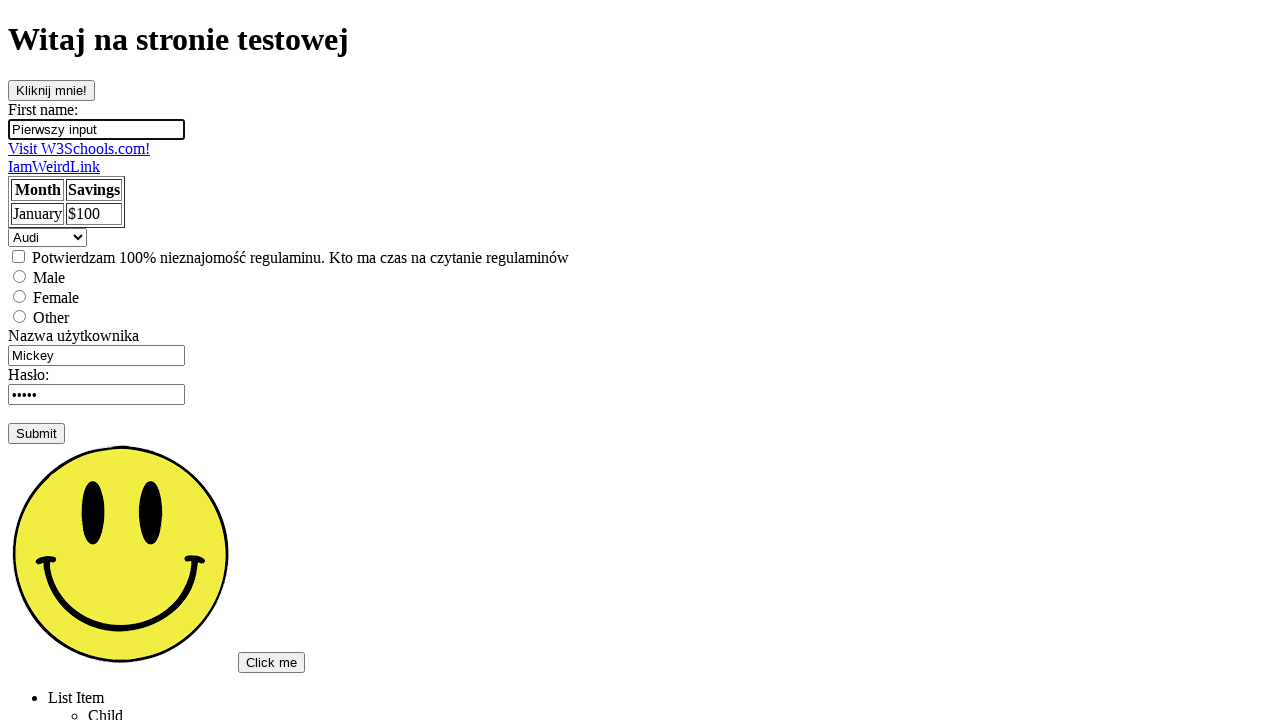

Counted all input elements: 8 found
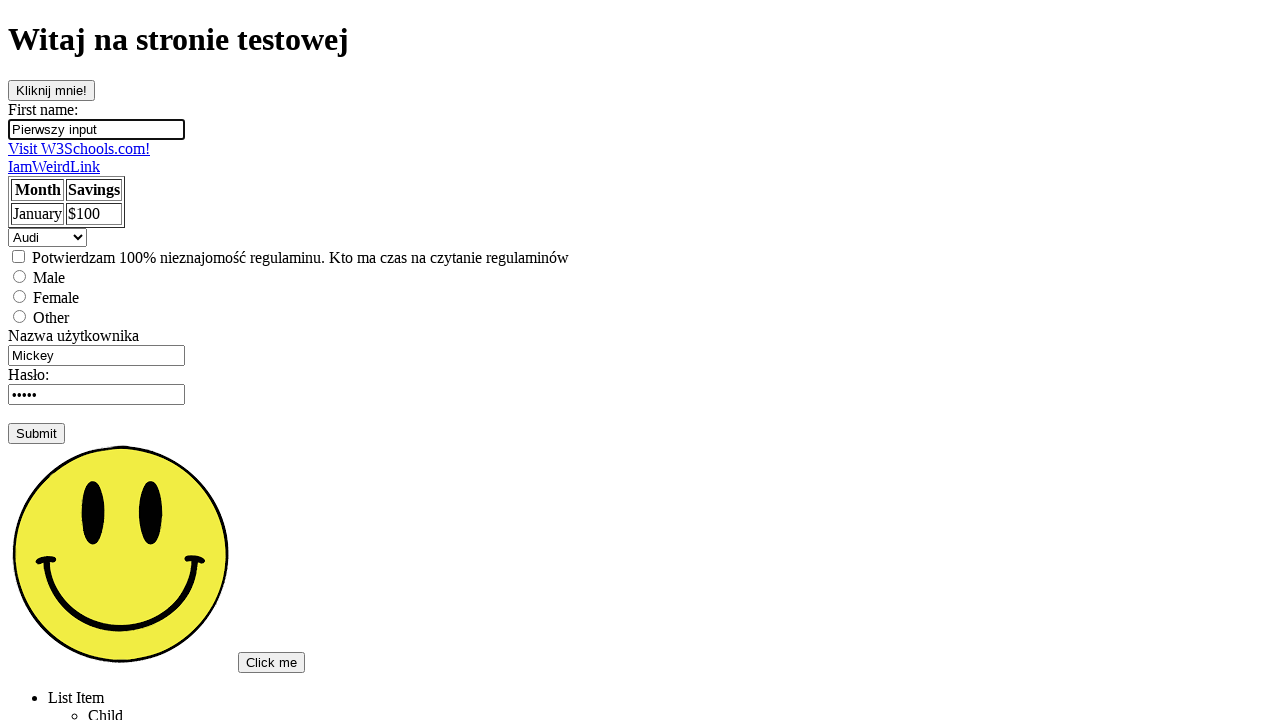

Located element using CSS ID selector
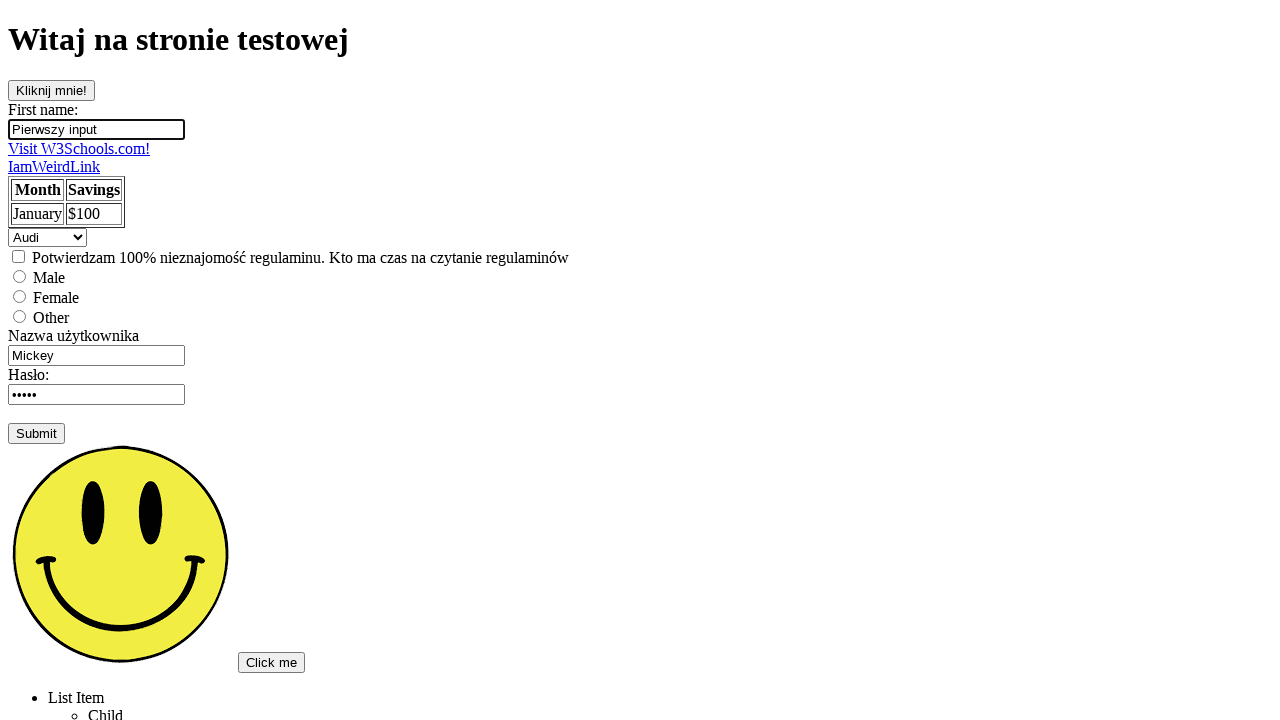

Located first link using CSS tag selector
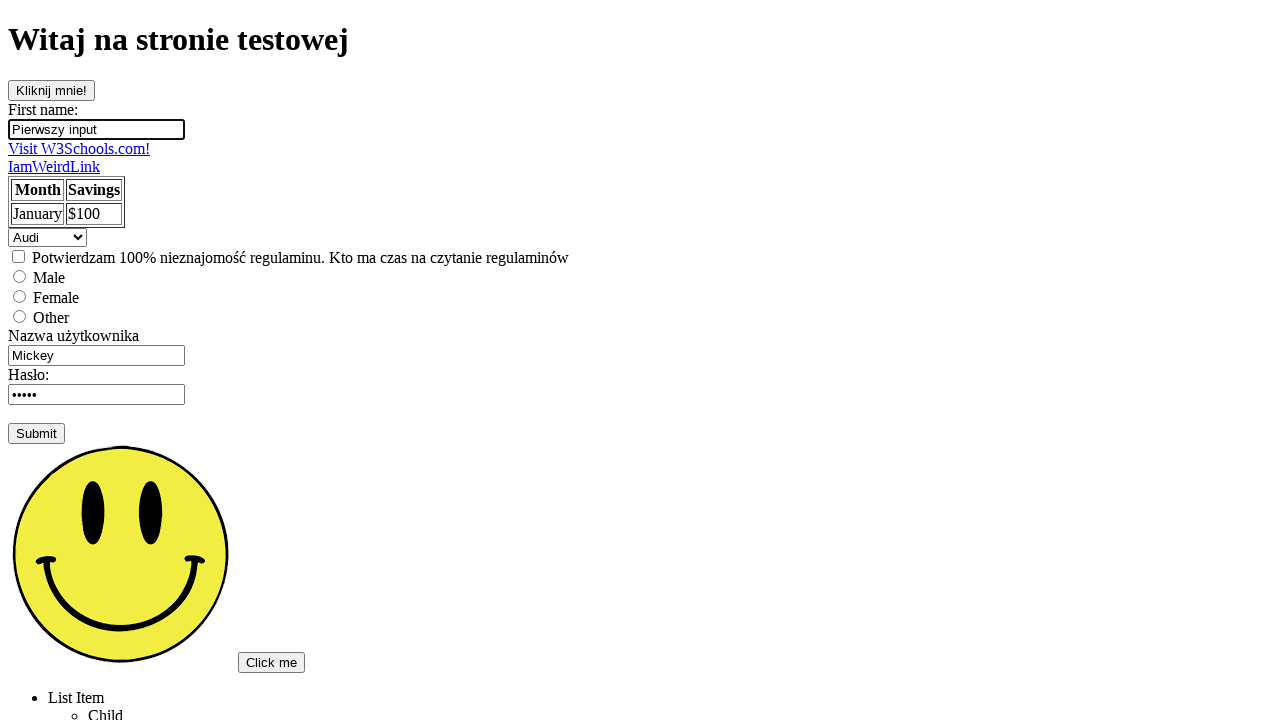

Located first input using CSS tag selector
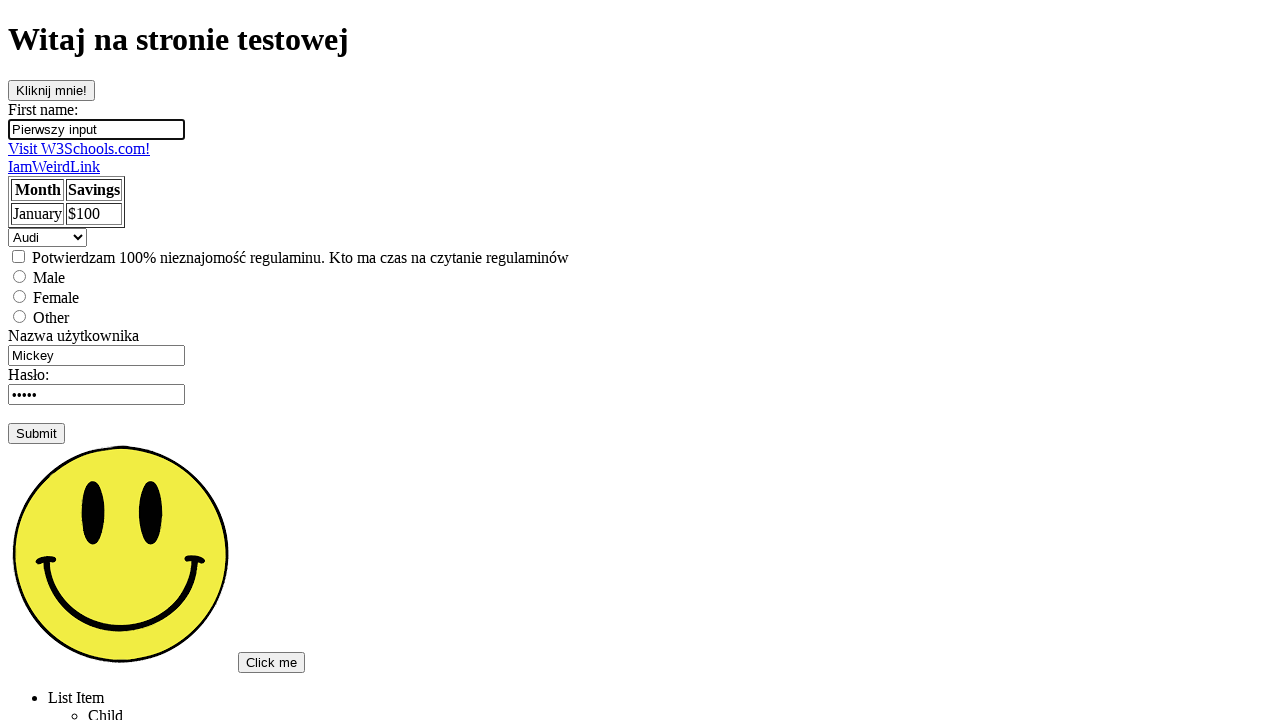

Located element using CSS class selector
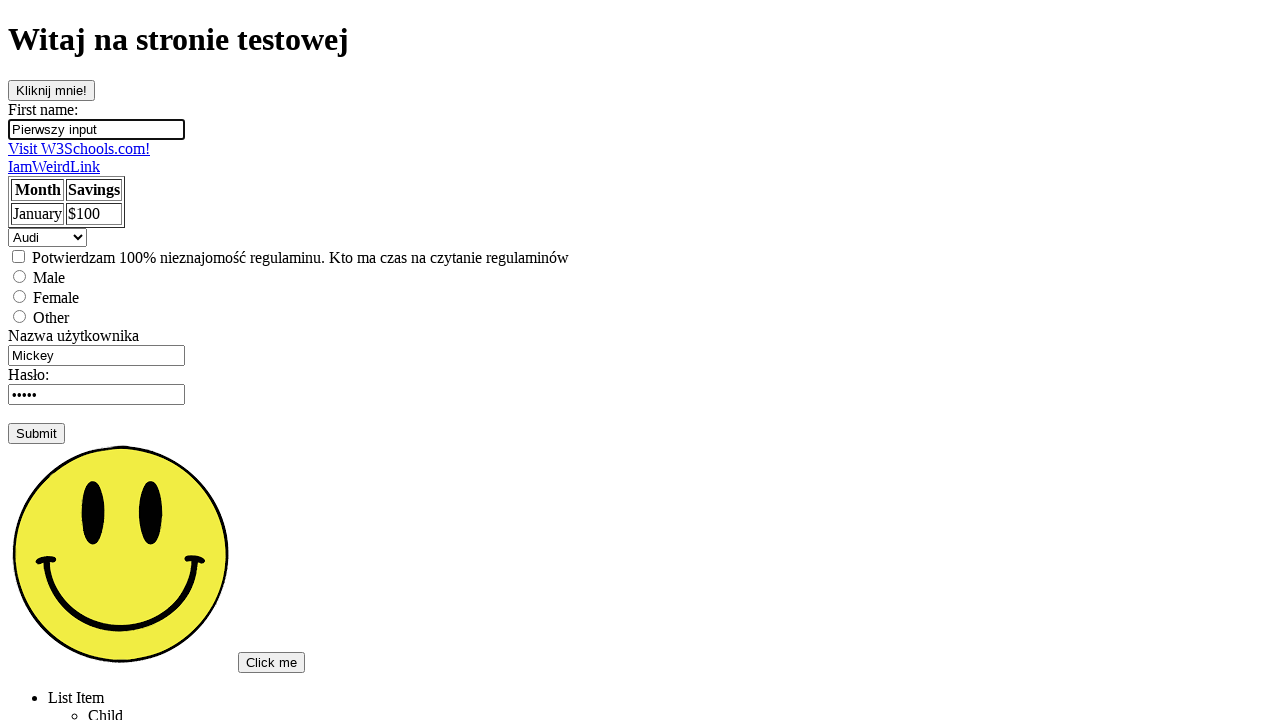

Located element using CSS attribute selector for class
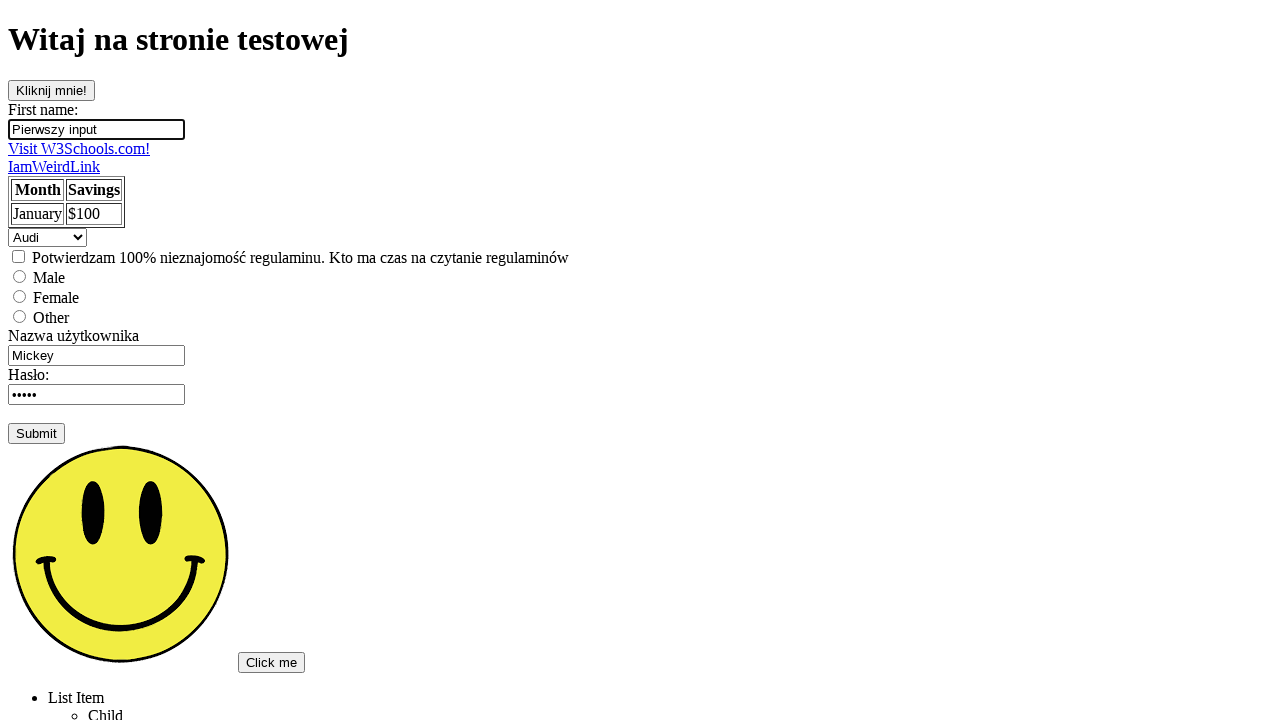

Located element using CSS name attribute selector
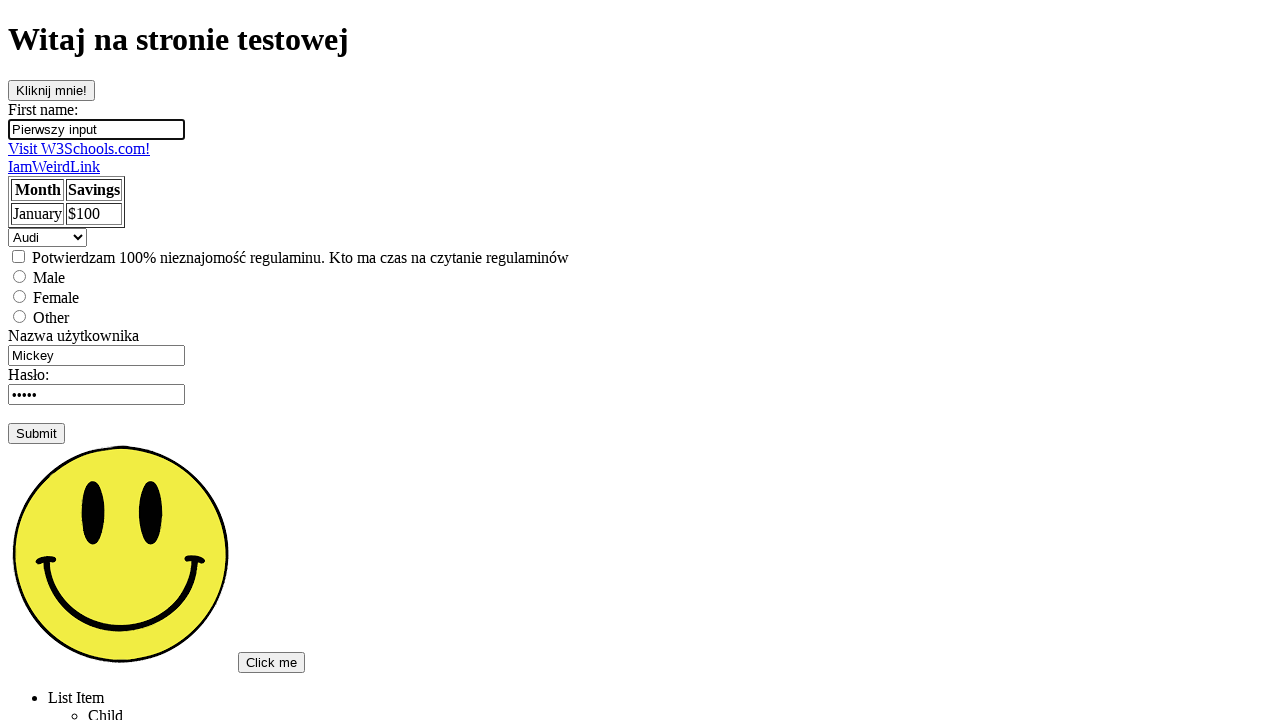

Located first table cell using CSS pseudo-selector
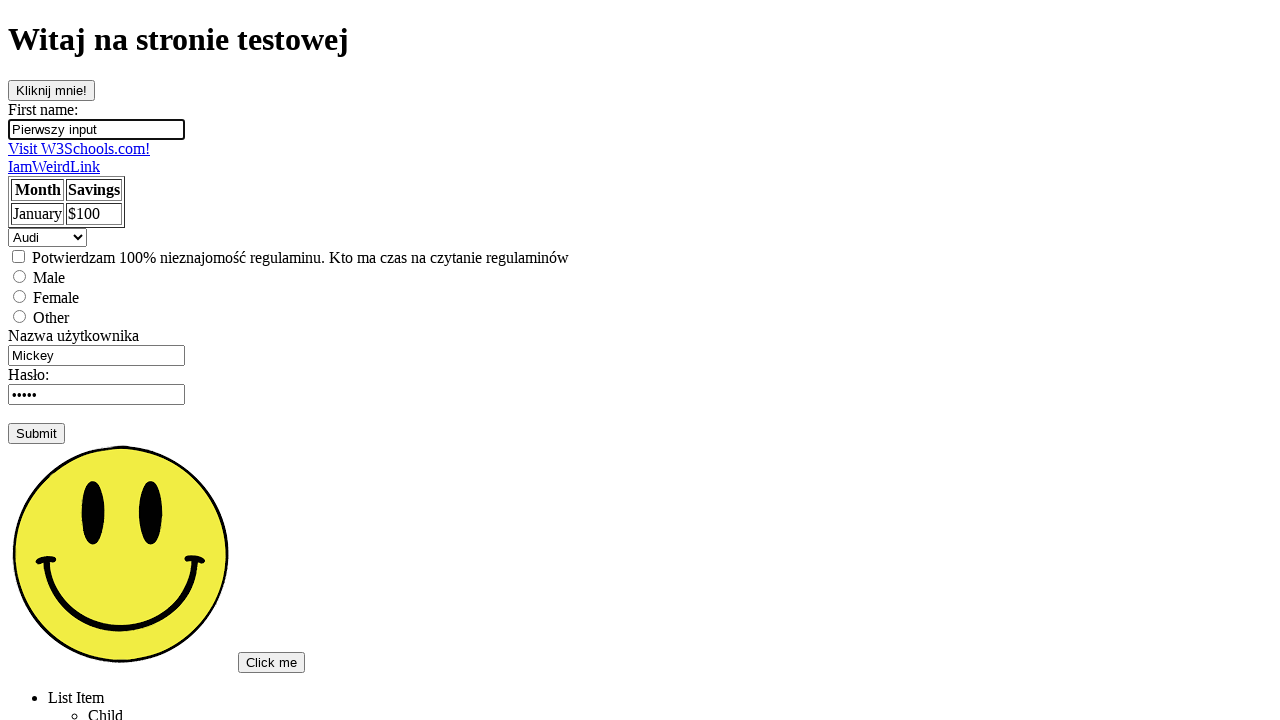

Located button using absolute XPath
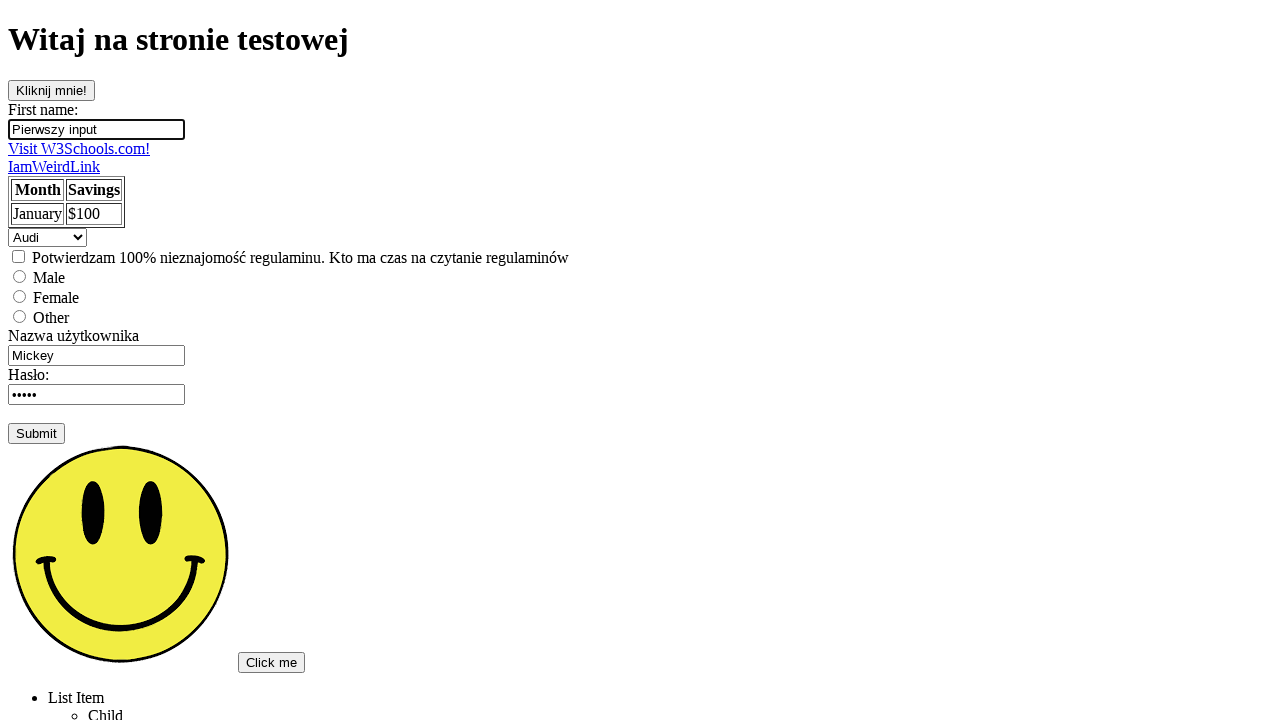

Located button using relative XPath
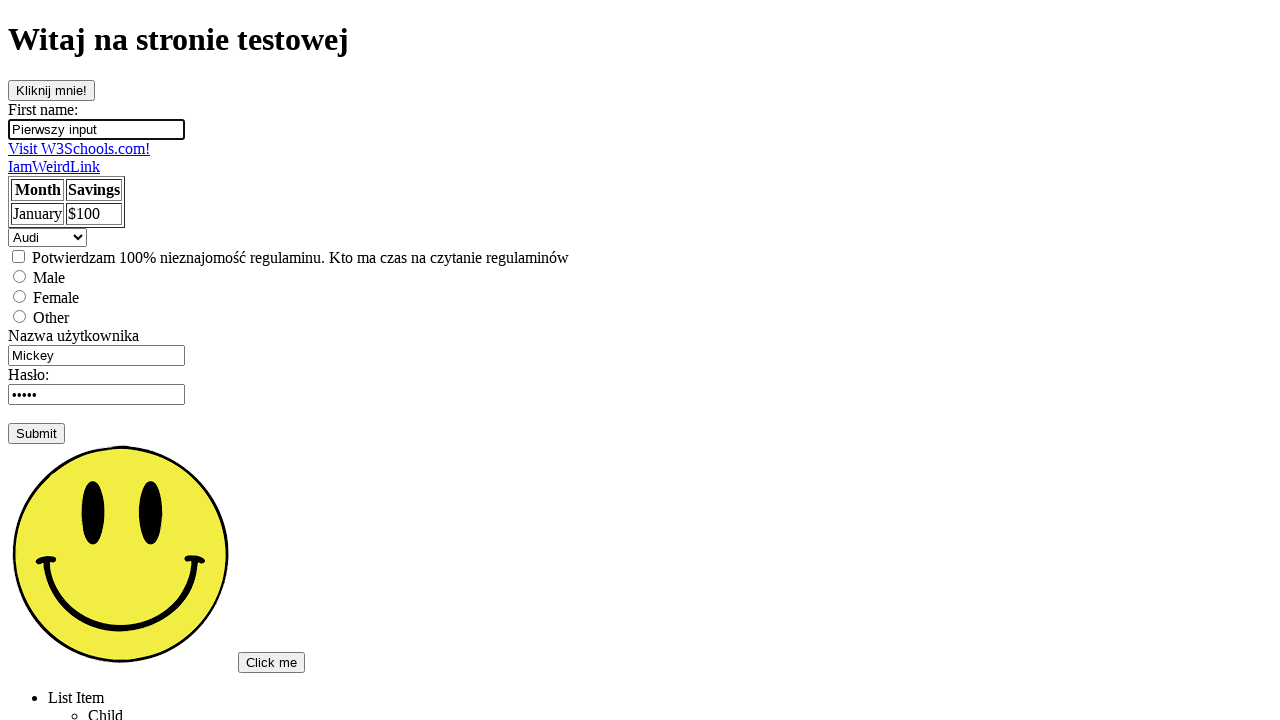

Located first link using XPath
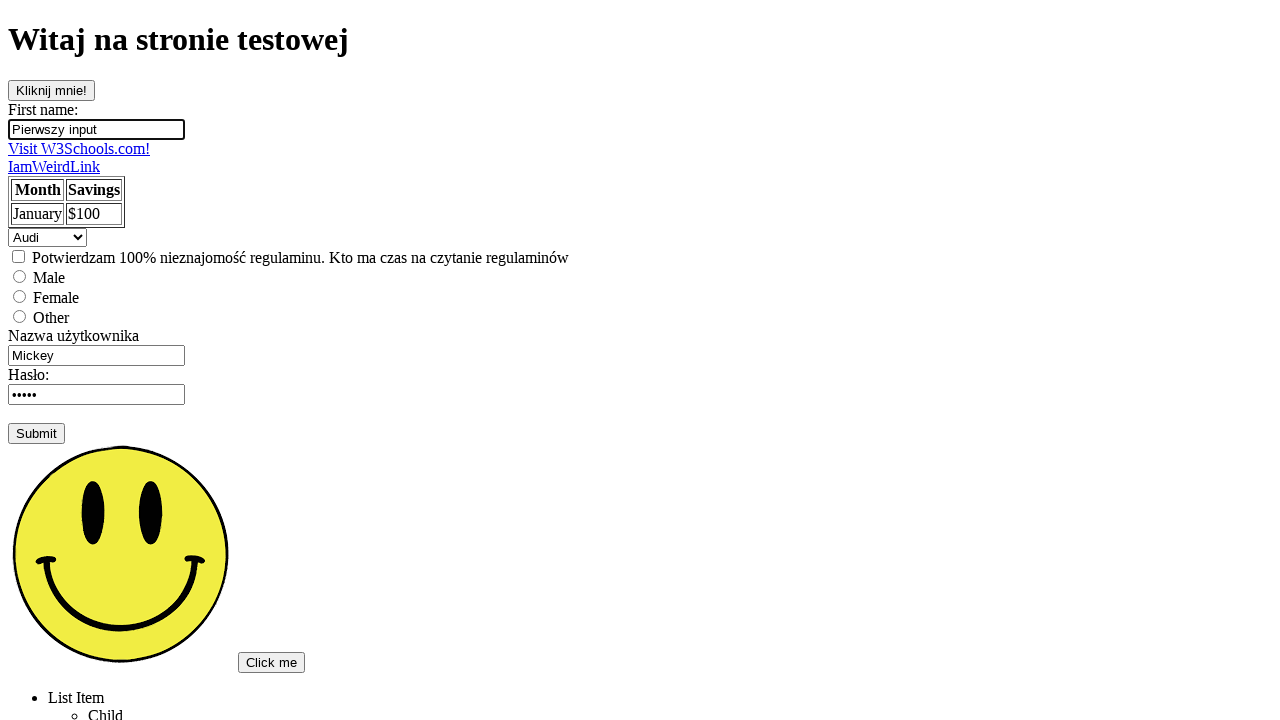

Located paragraph with topSecret class using XPath
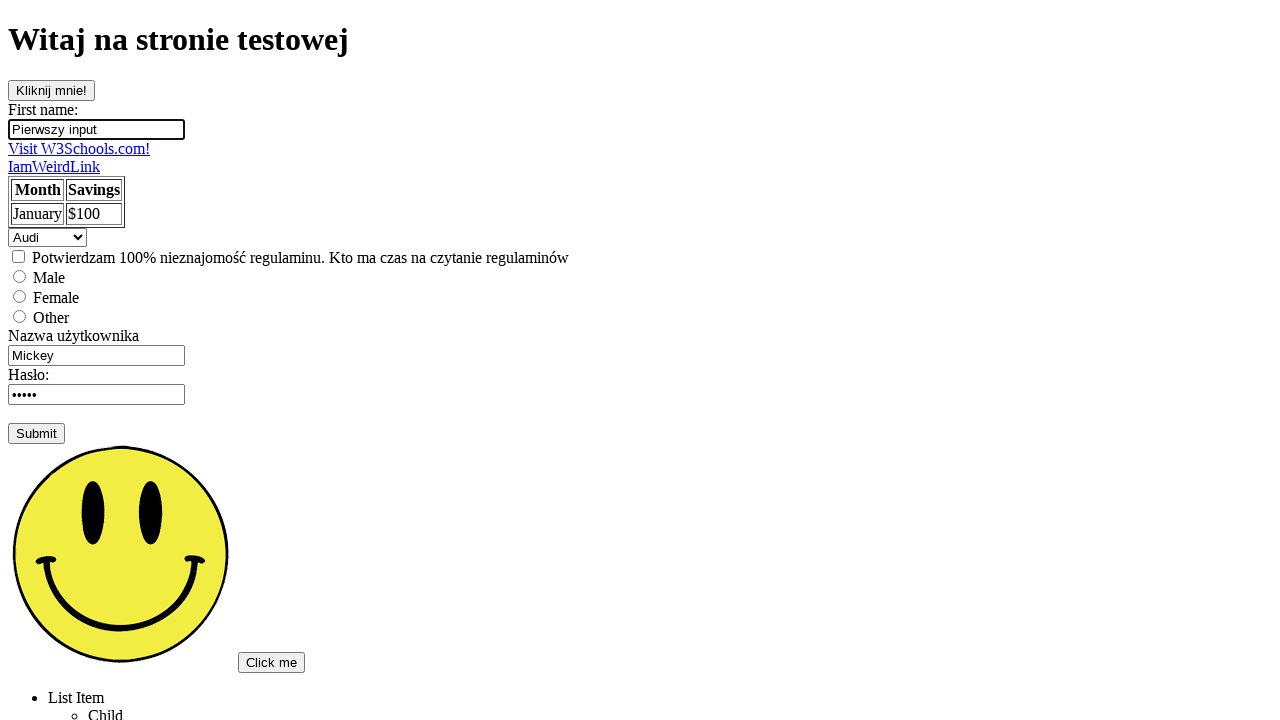

Located any element with topSecret class using XPath
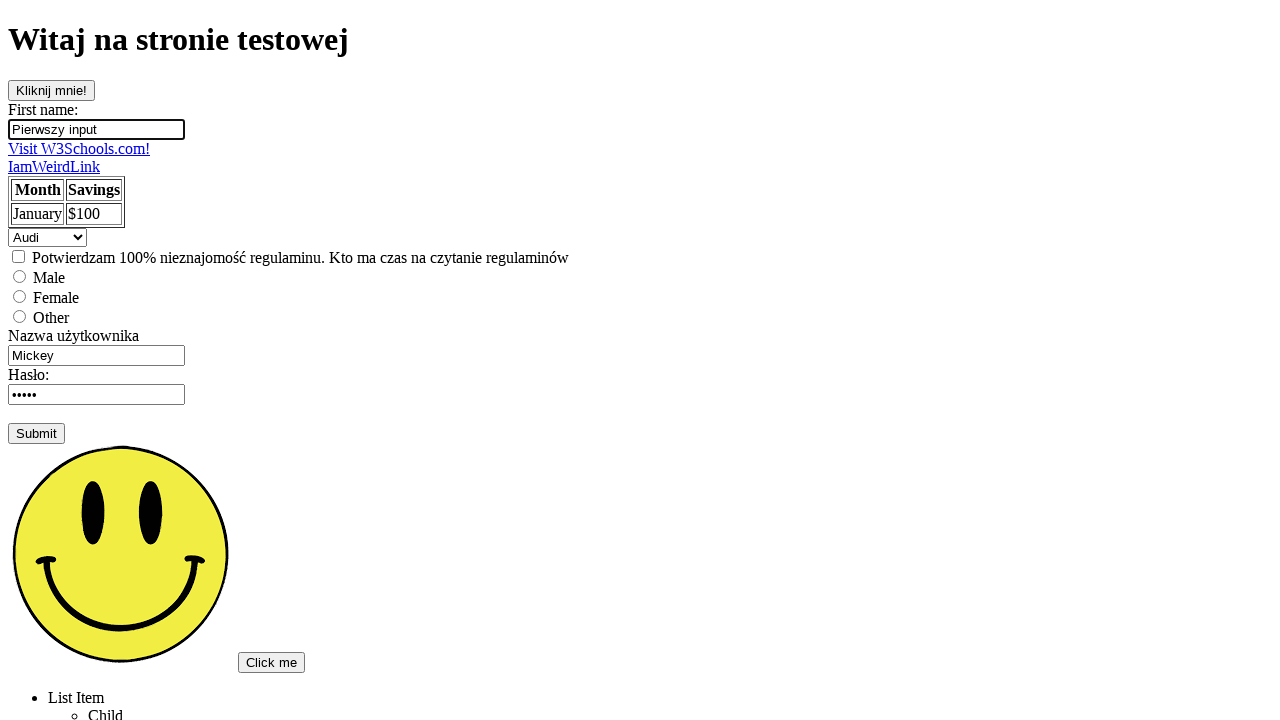

Located link by text content using XPath
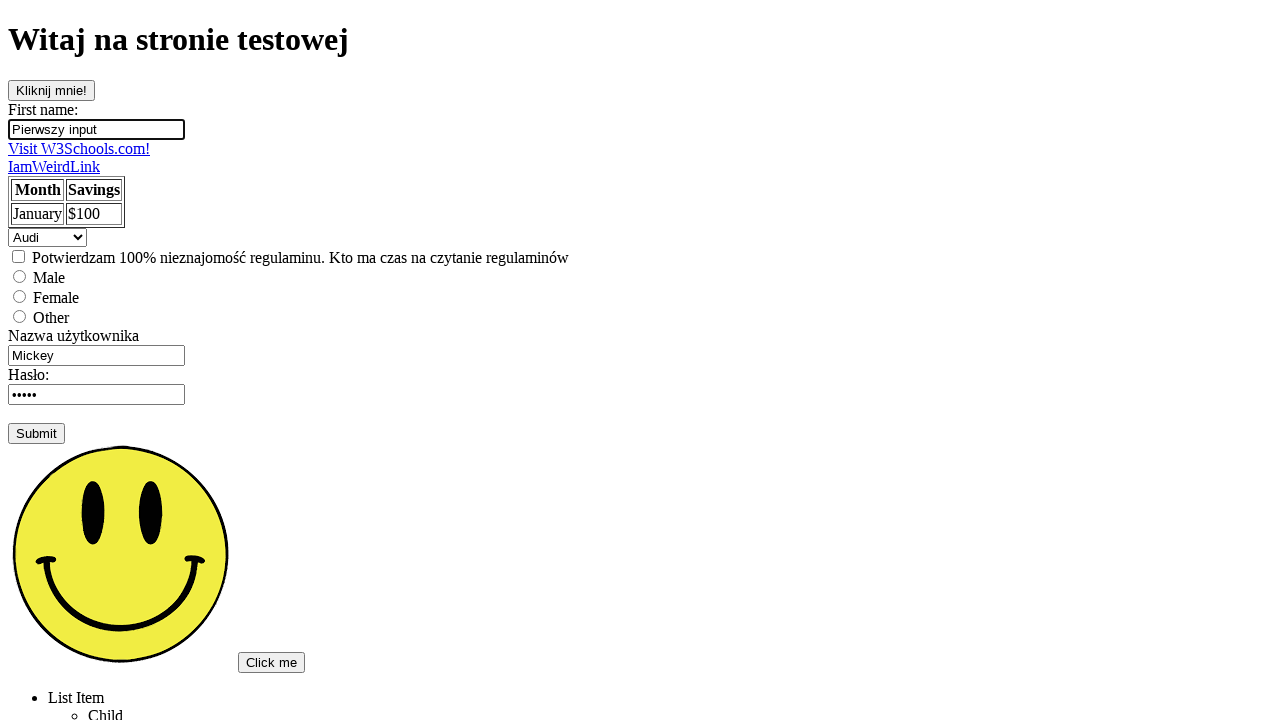

Retrieved all link elements from page
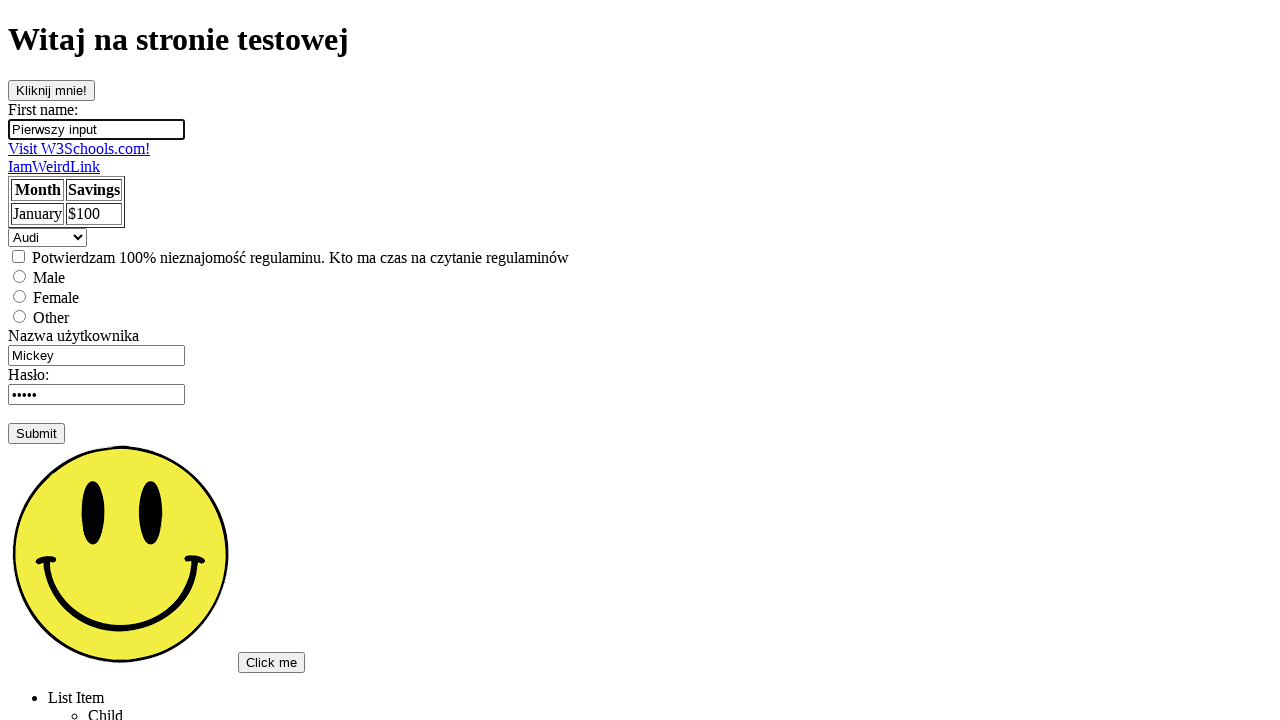

Counted all links: 2 found
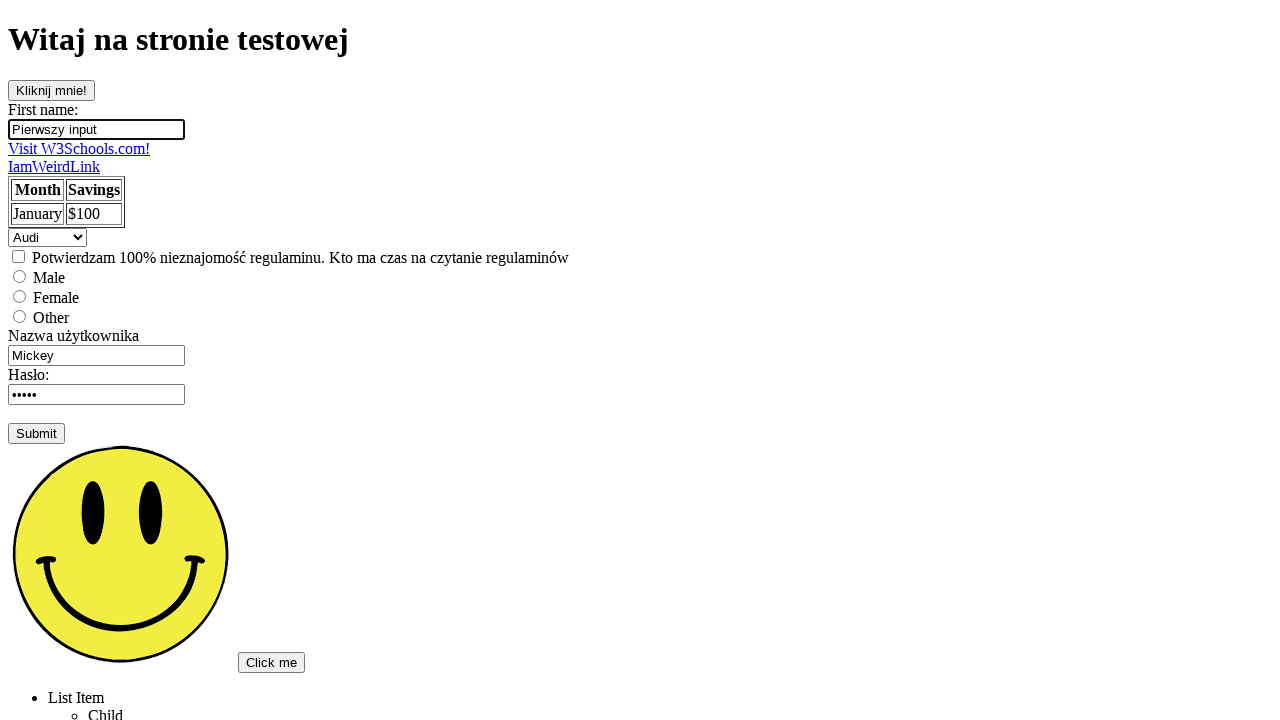

Confirmed that links exist on the page
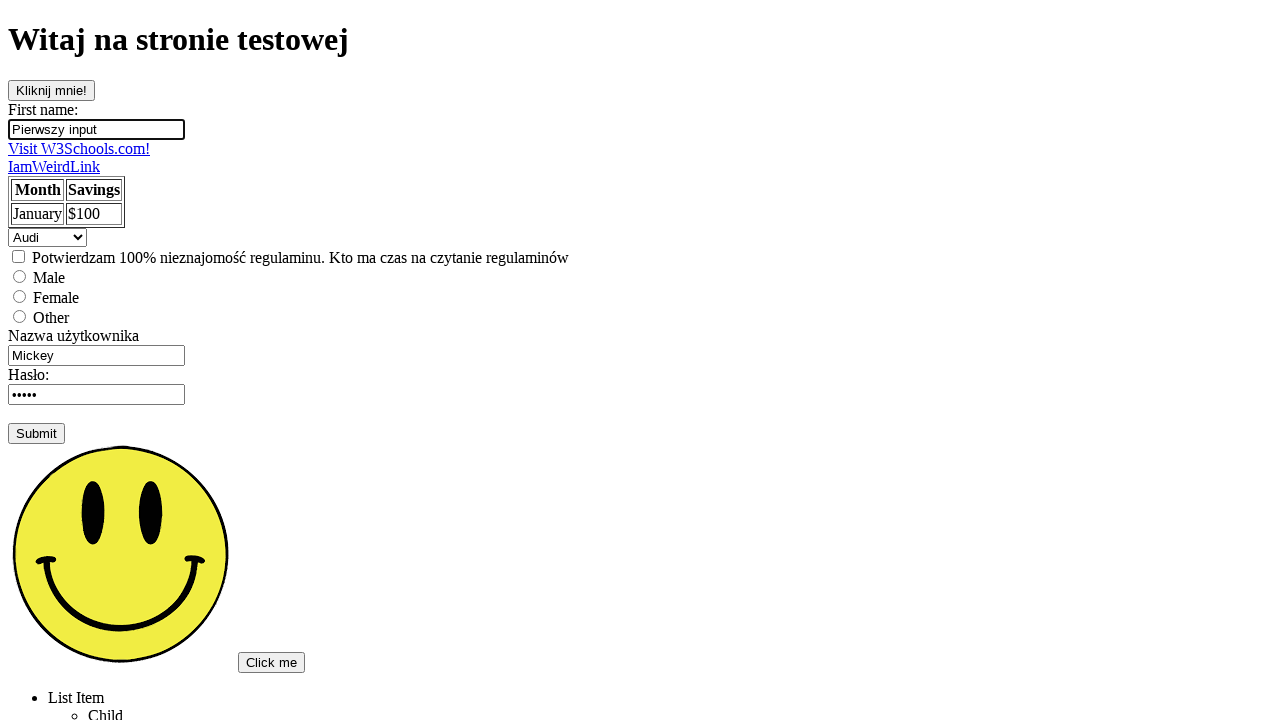

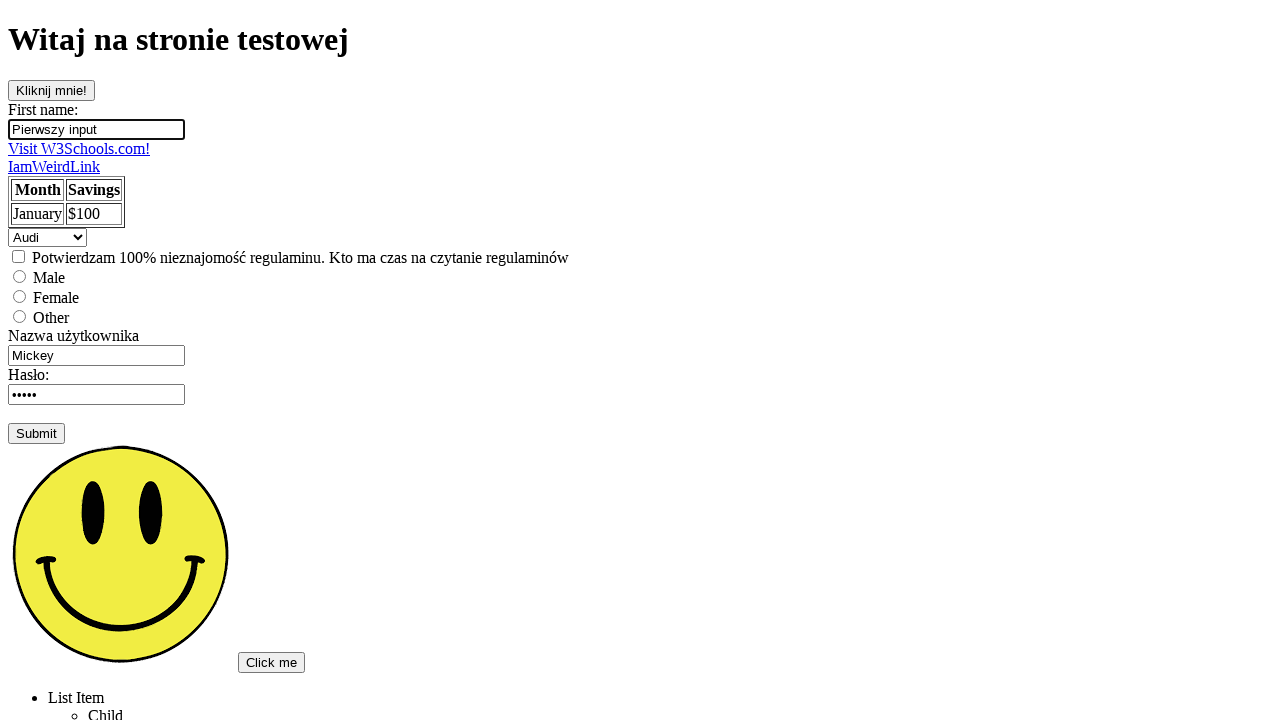